Tests alert handling functionality by navigating to the alert with OK & Cancel section, triggering an alert, and dismissing it

Starting URL: http://demo.automationtesting.in/Alerts.html

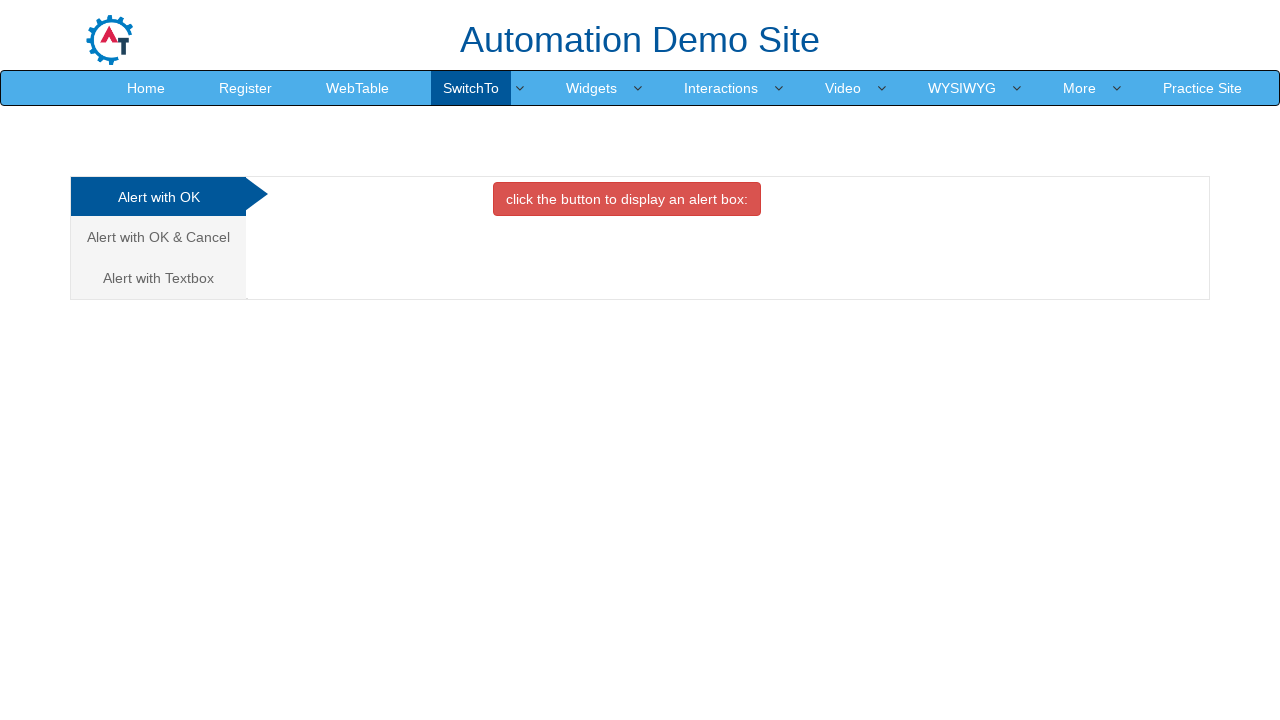

Navigated to alert testing page
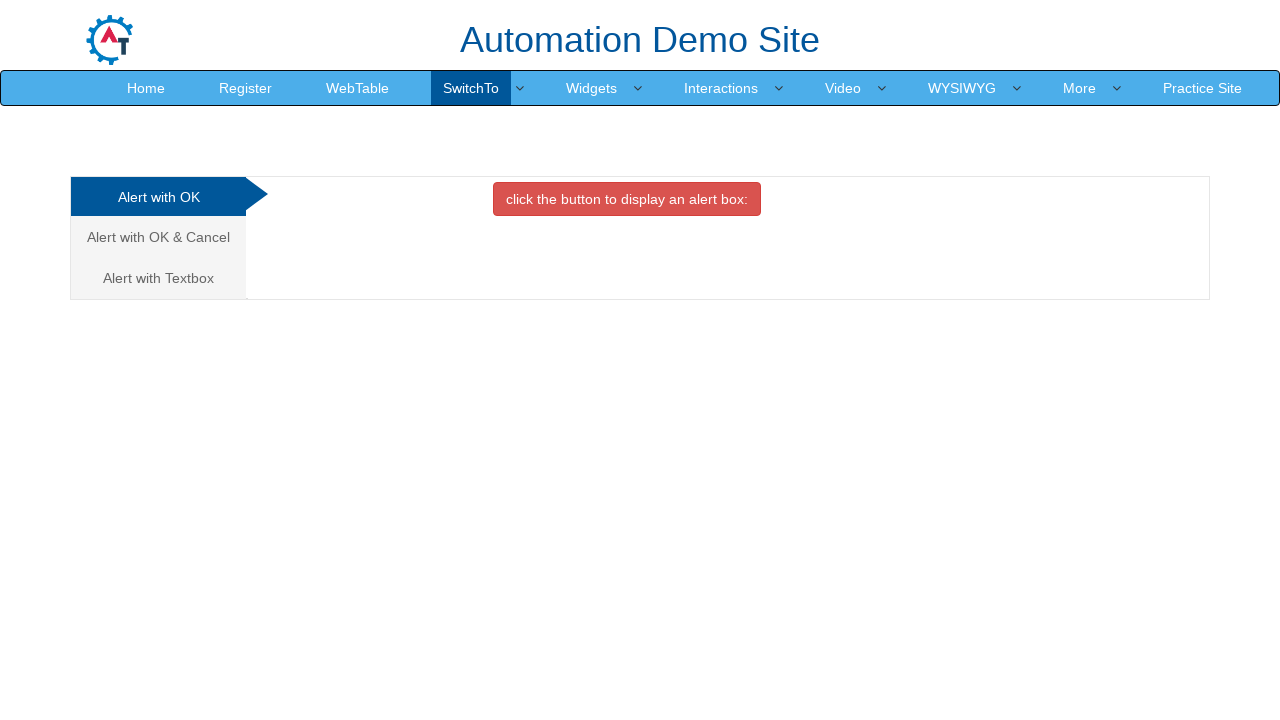

Clicked on Alert with OK & Cancel tab at (158, 237) on xpath=//a[text()='Alert with OK & Cancel ']
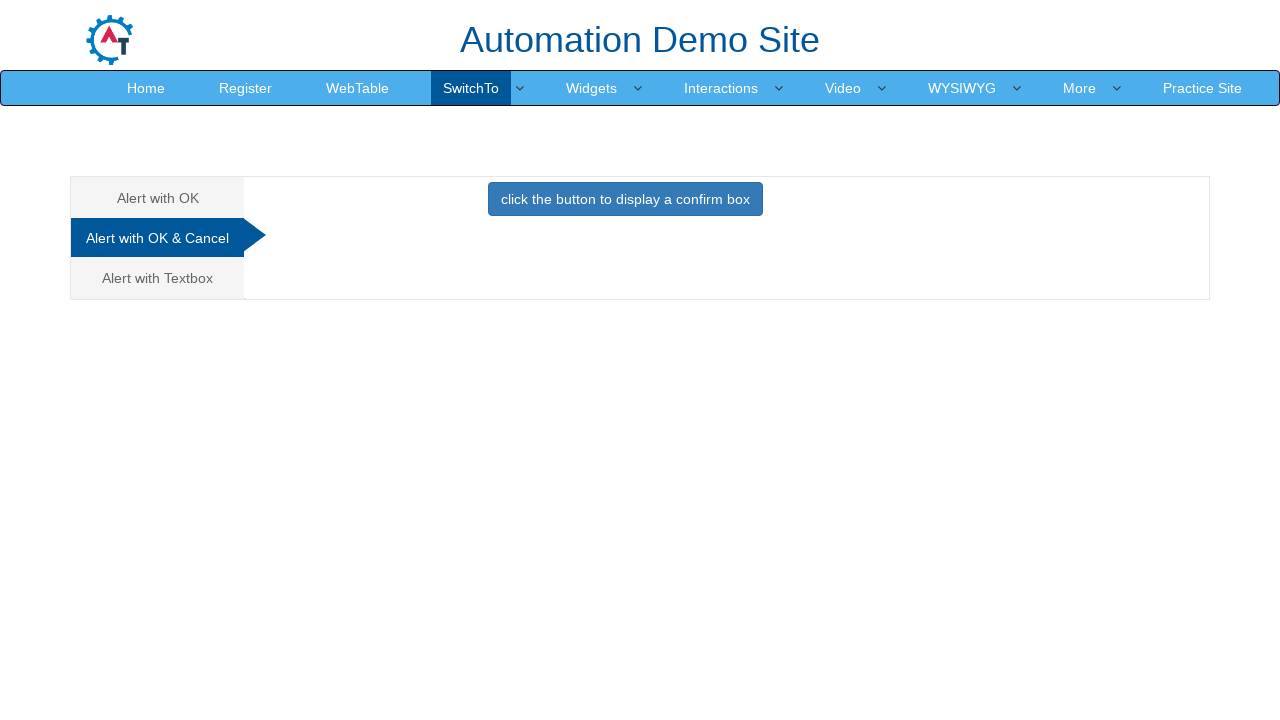

Clicked button to trigger alert at (625, 199) on xpath=//button[@class='btn btn-primary']
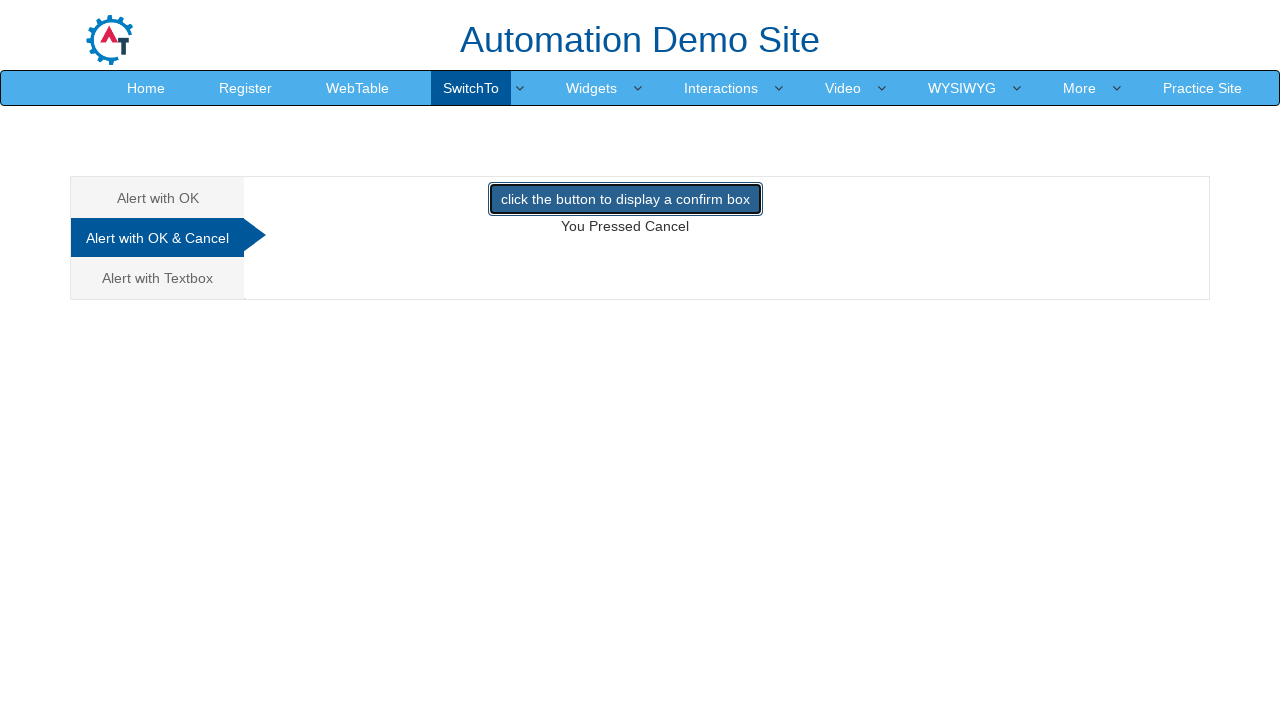

Dismissed alert dialog
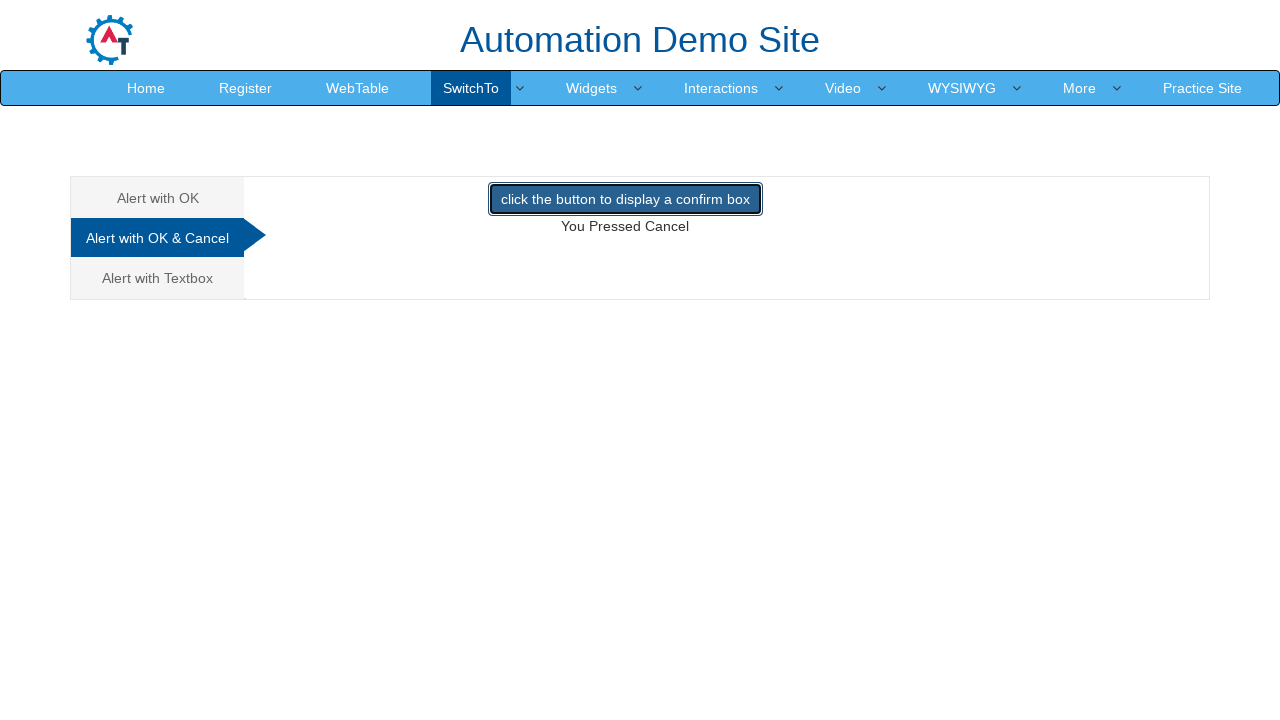

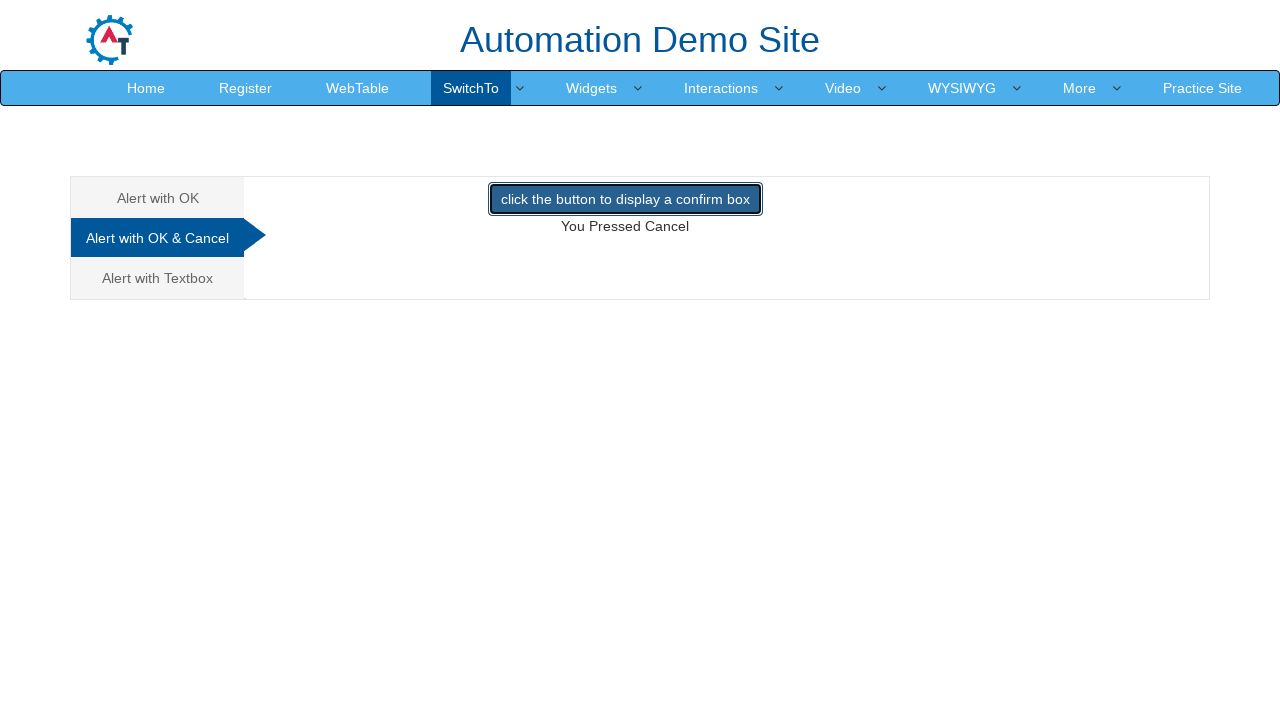